Tests filling out a signup form within a shadow DOM using Playwright's pierce selector for shadow DOM elements

Starting URL: https://www.lambdatest.com/selenium-playground/shadow-dom

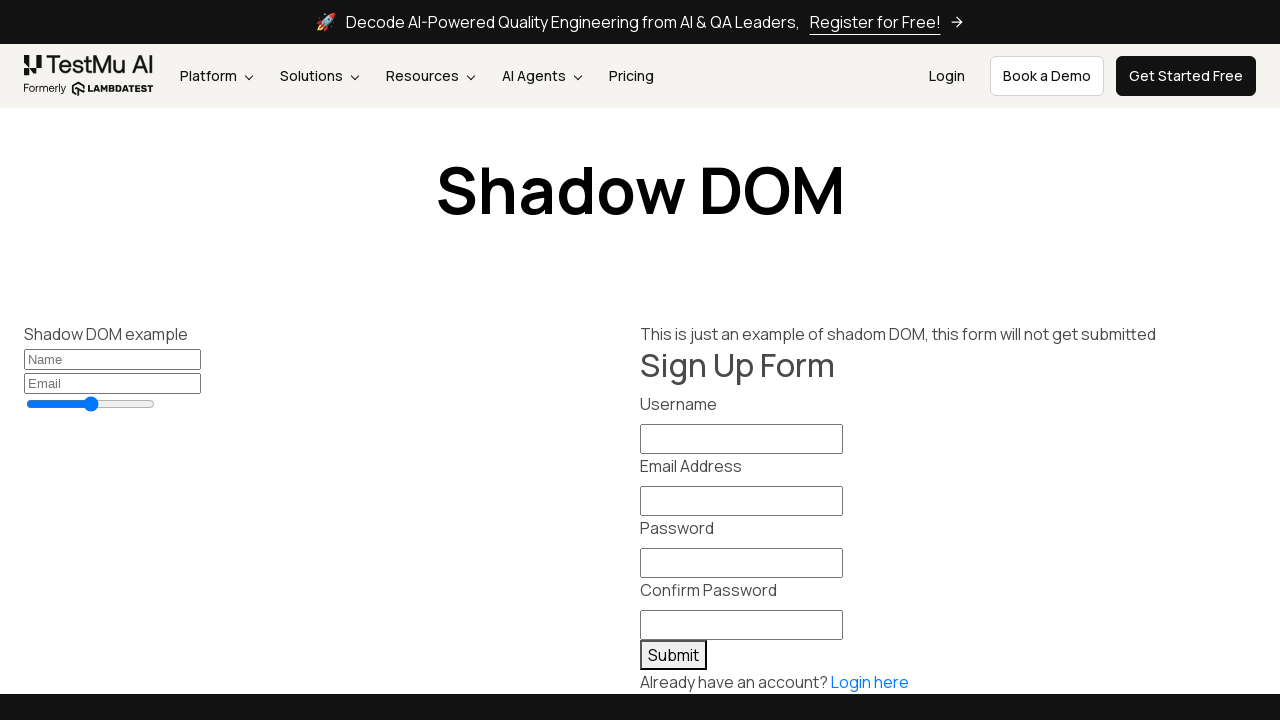

Filled username field in shadow DOM with 'testuser456' on shadow-signup-form >> input[name='username']
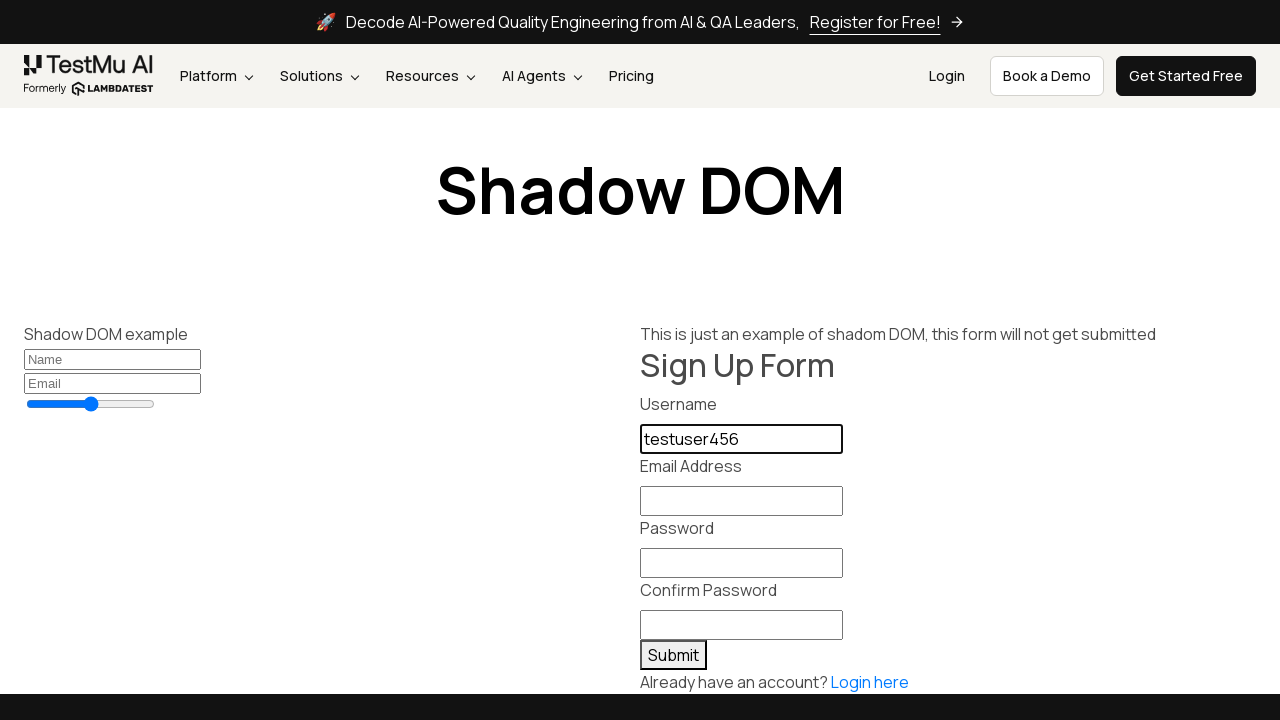

Filled email field in shadow DOM with 'testuser456@example.com' on shadow-signup-form >> input[name='email']
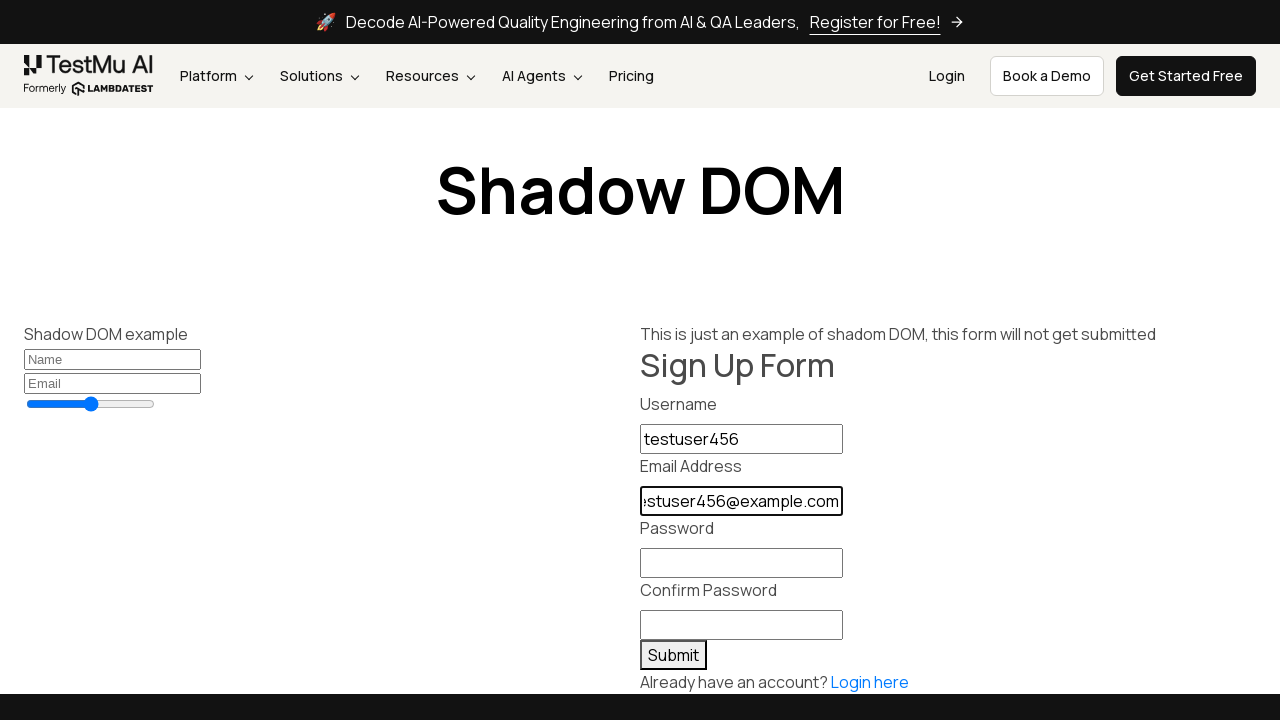

Filled password field in shadow DOM with 'Test@Pass789' on shadow-signup-form >> input[name='password']
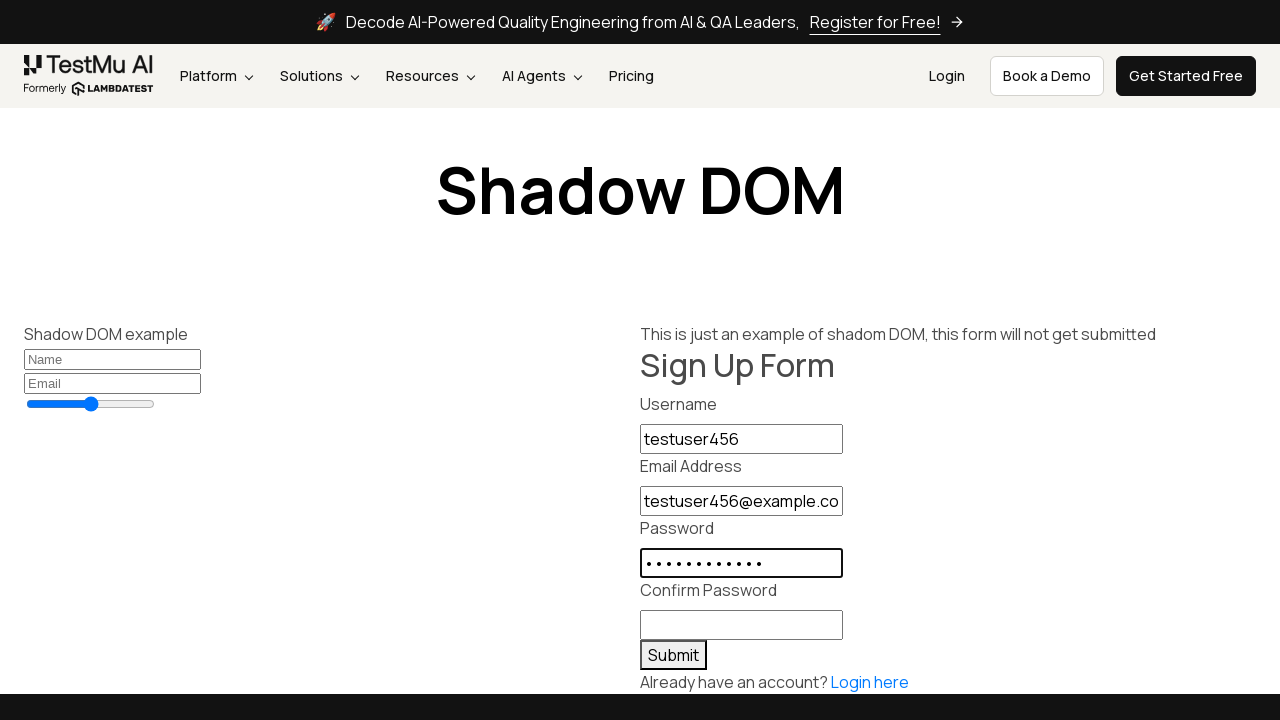

Filled confirm password field in shadow DOM with 'Test@Pass789' on shadow-signup-form >> input[name='confirm_password']
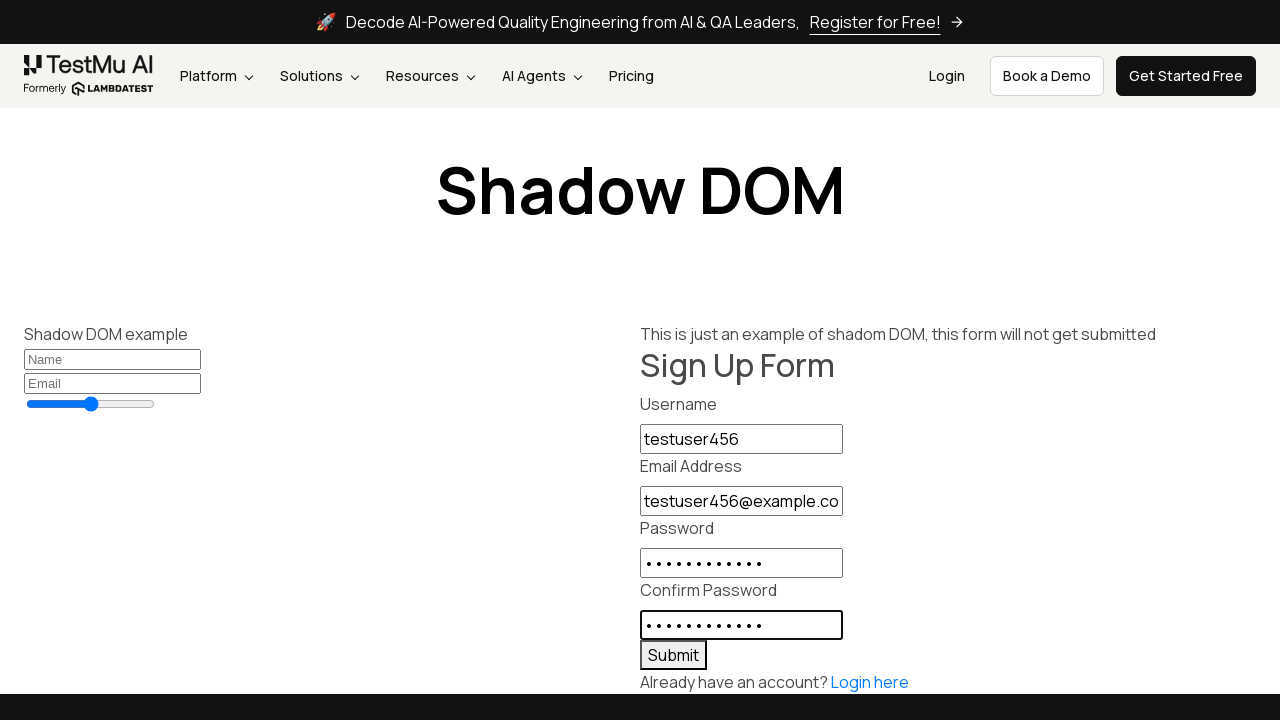

Clicked submit button in shadow DOM to complete signup form at (674, 655) on shadow-signup-form >> button[type='button']
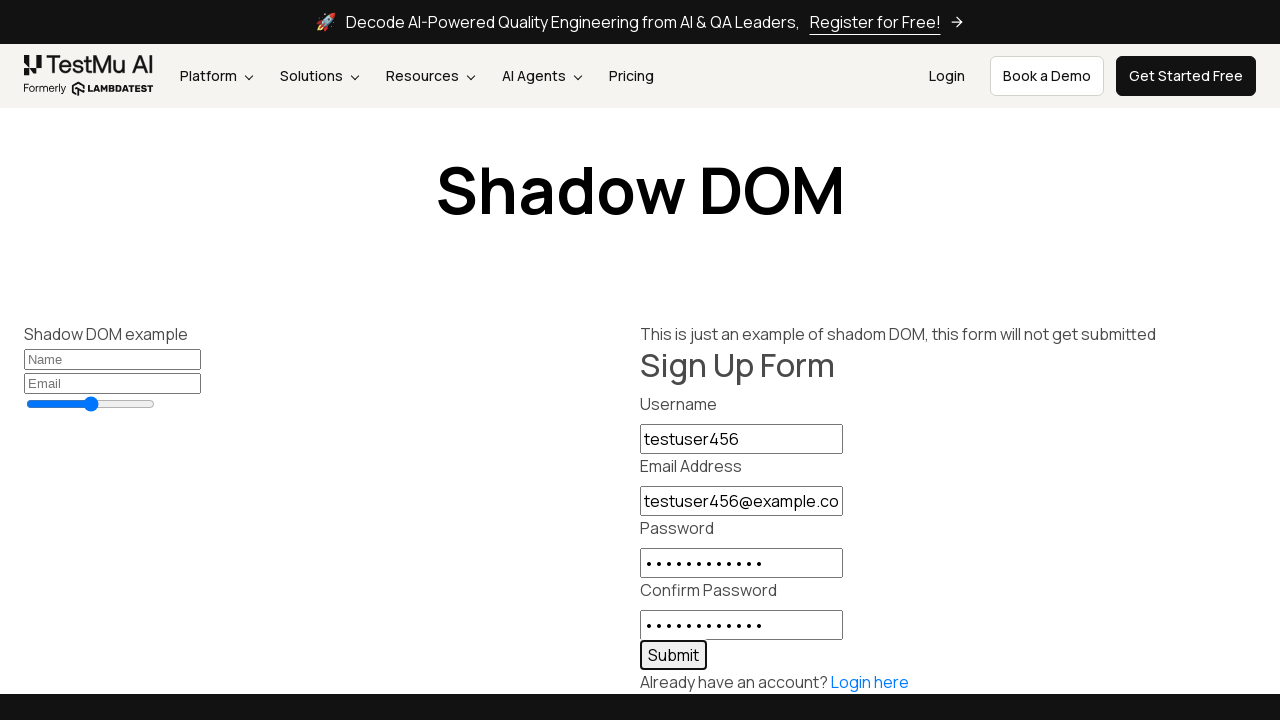

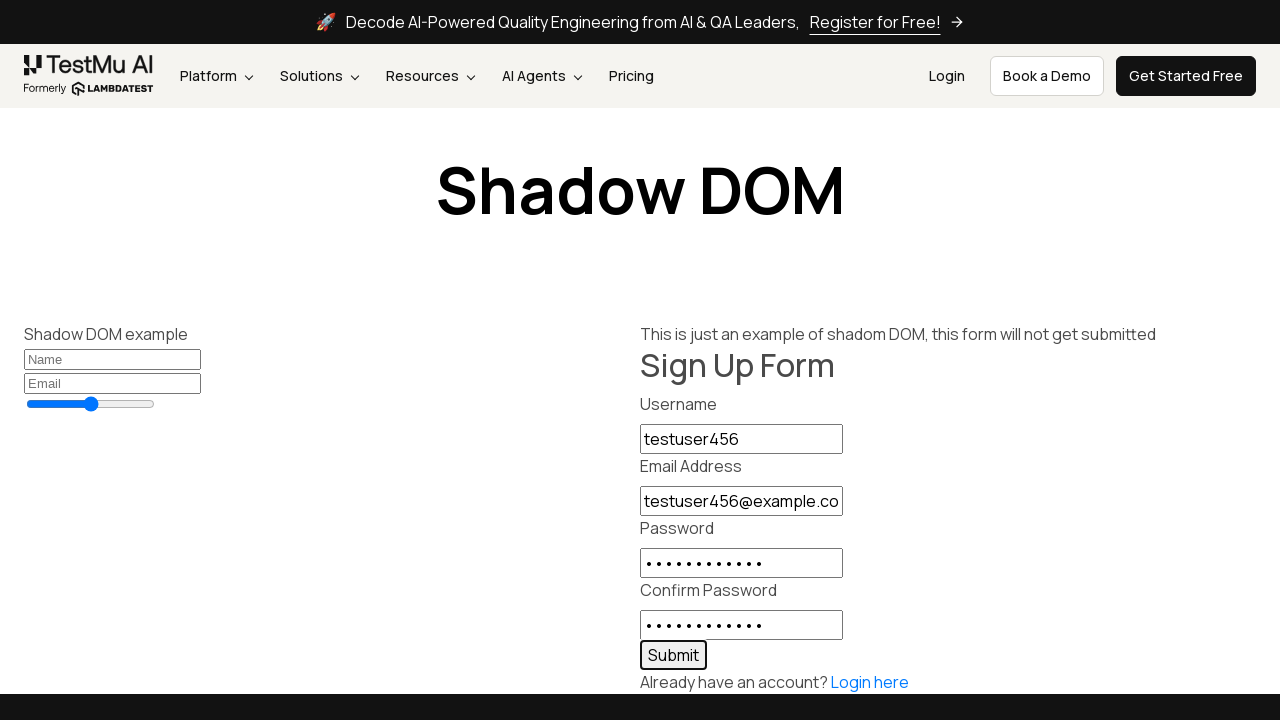